Navigates to the Dell website and verifies the page loads successfully

Starting URL: https://www.dell.com/

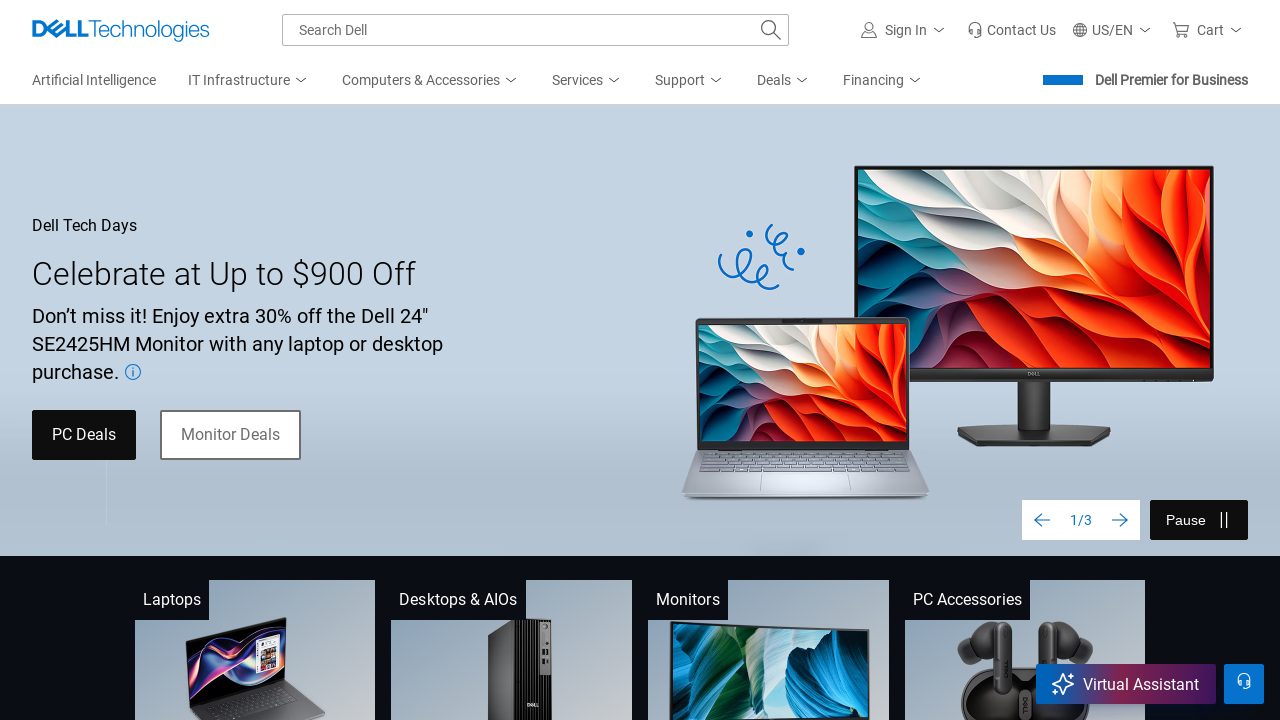

Waited for page DOM to fully load
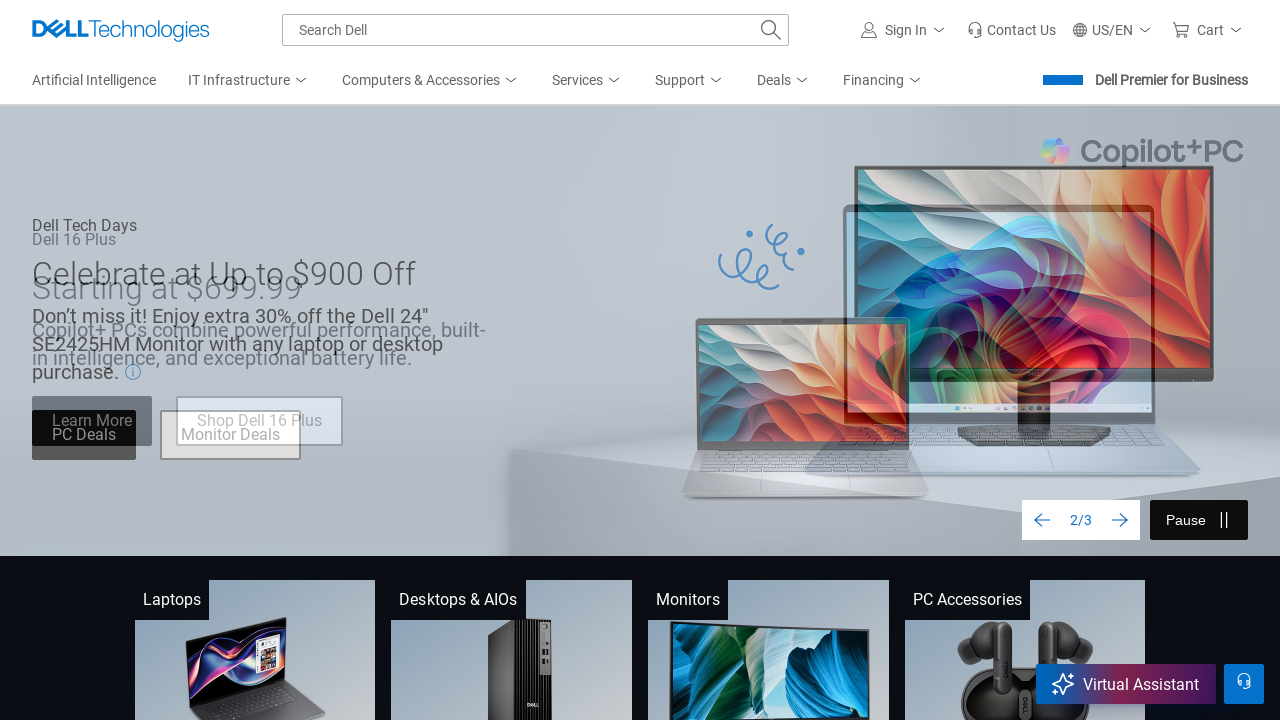

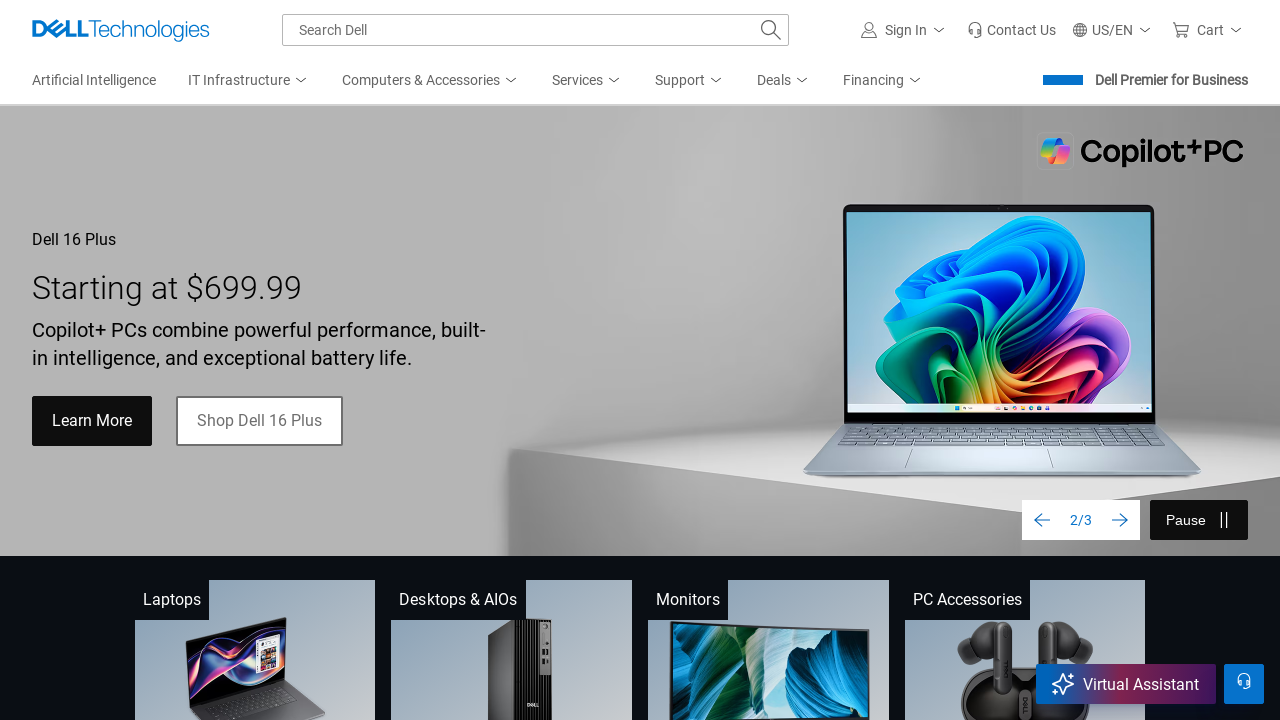